Tests implicit wait functionality by waiting for an element to become visible after a delay on a dynamic properties demo page.

Starting URL: https://demoqa.com/dynamic-properties

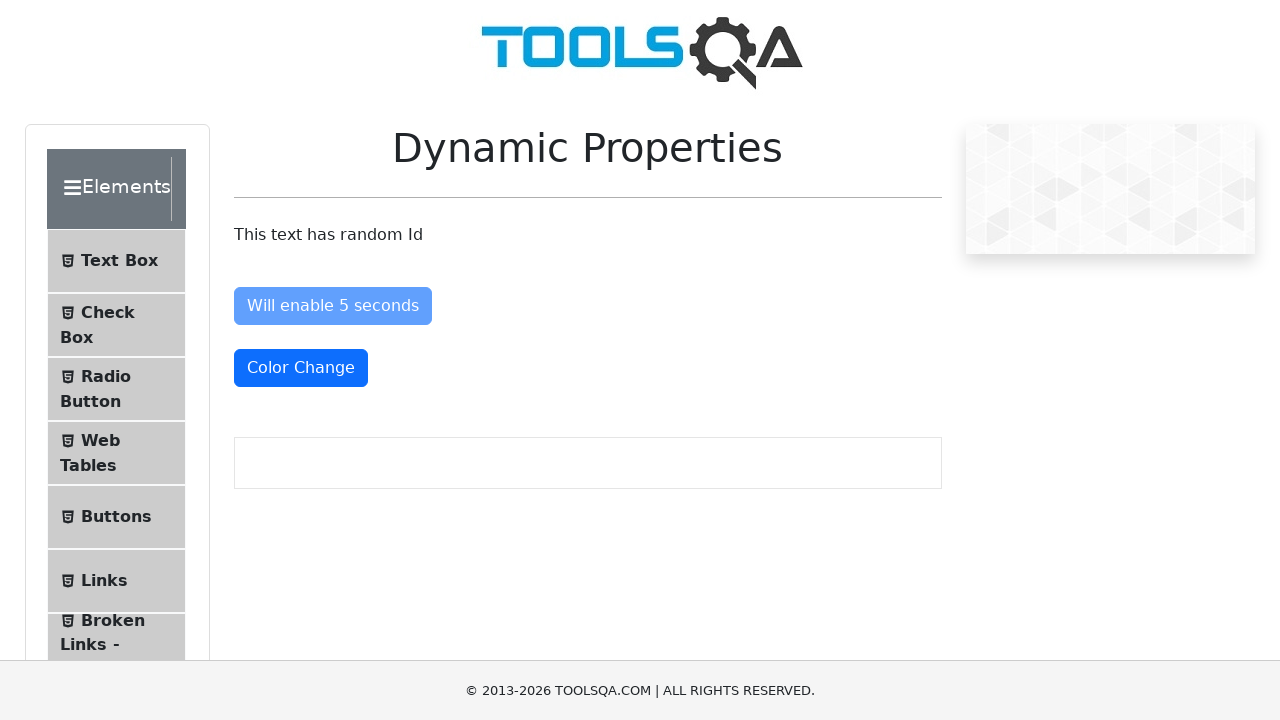

Waited for 'Visible After' button to become visible (implicit wait for 5 seconds)
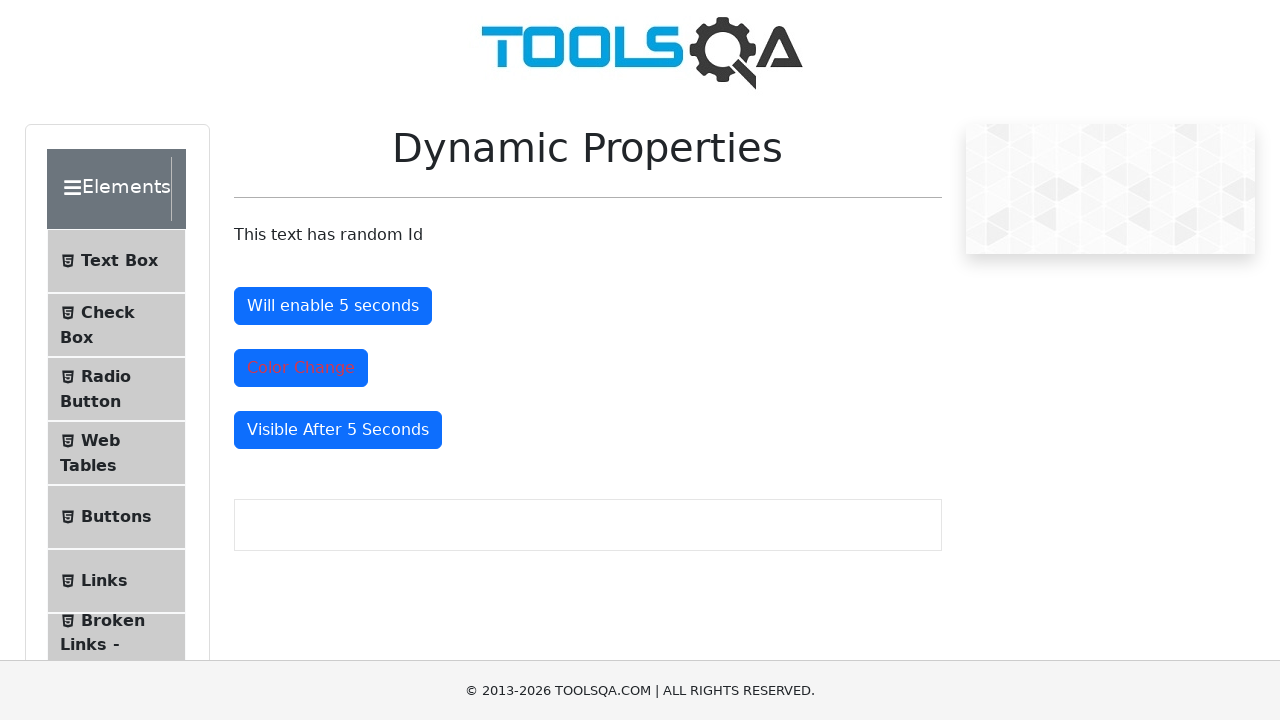

Located the 'Visible After' button element
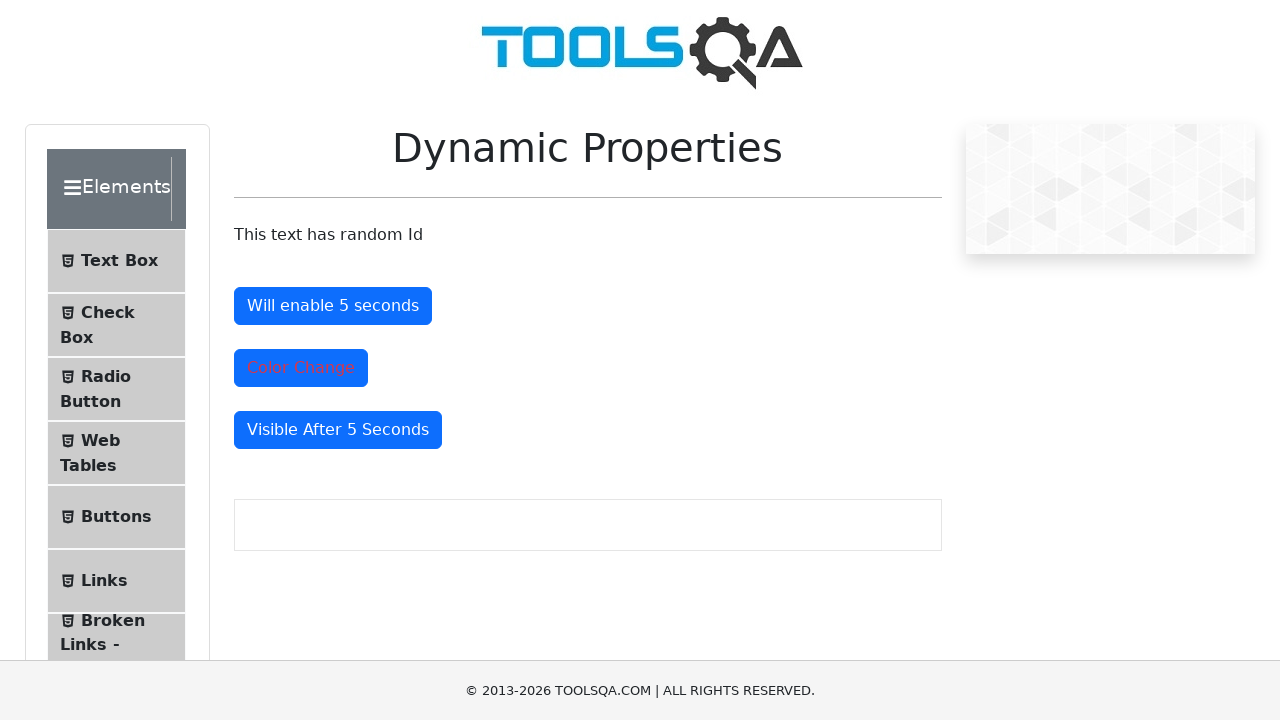

Retrieved text content from the 'Visible After' button to verify visibility
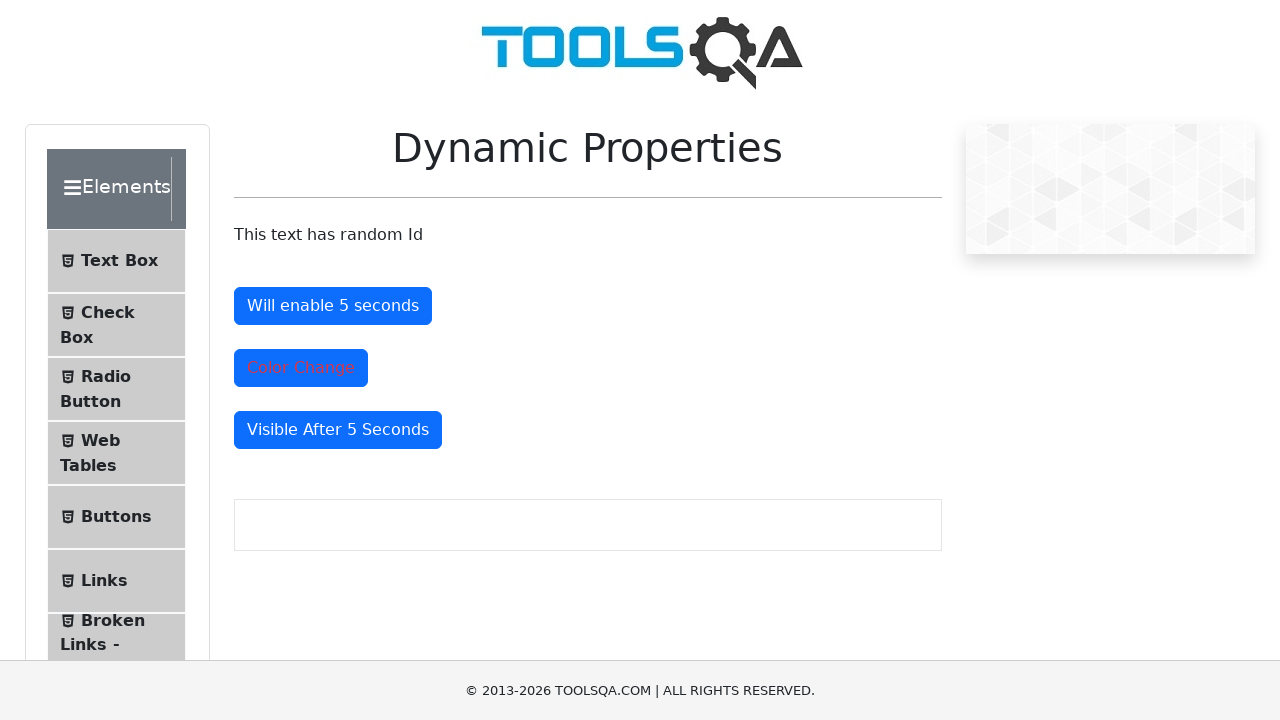

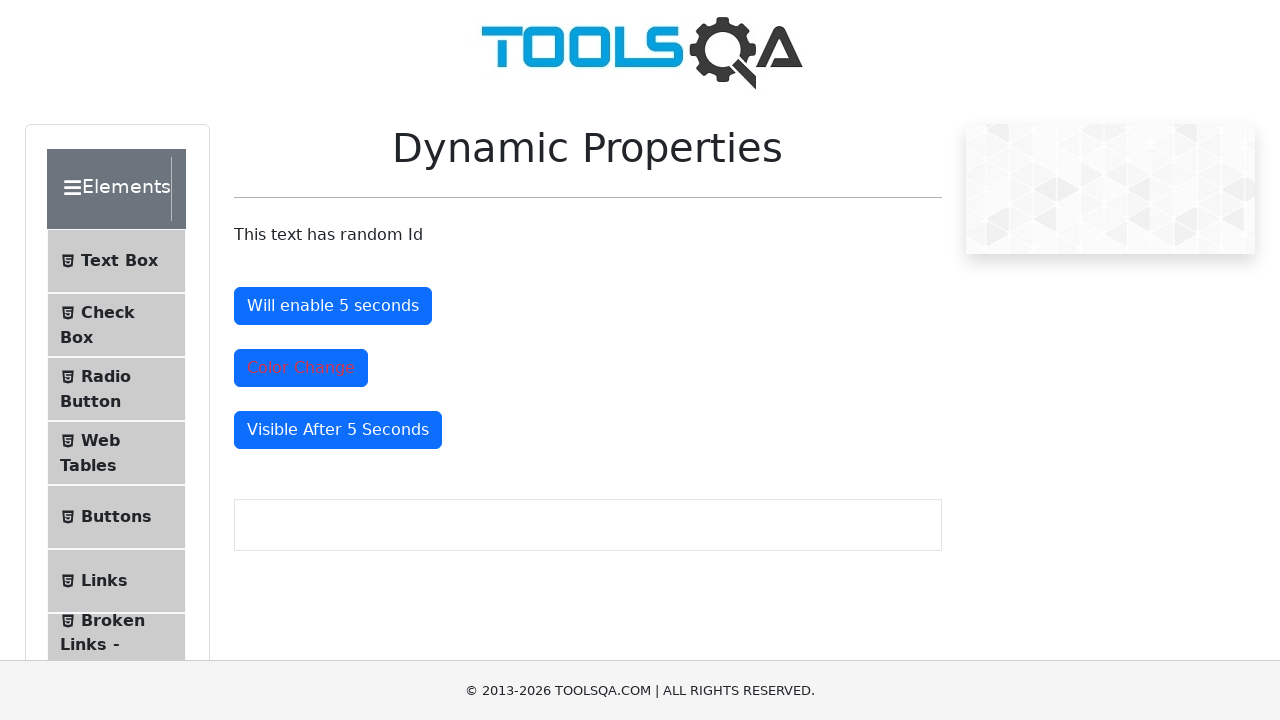